Validates the First Name column values in the table to ensure they match expected names

Starting URL: http://the-internet.herokuapp.com/

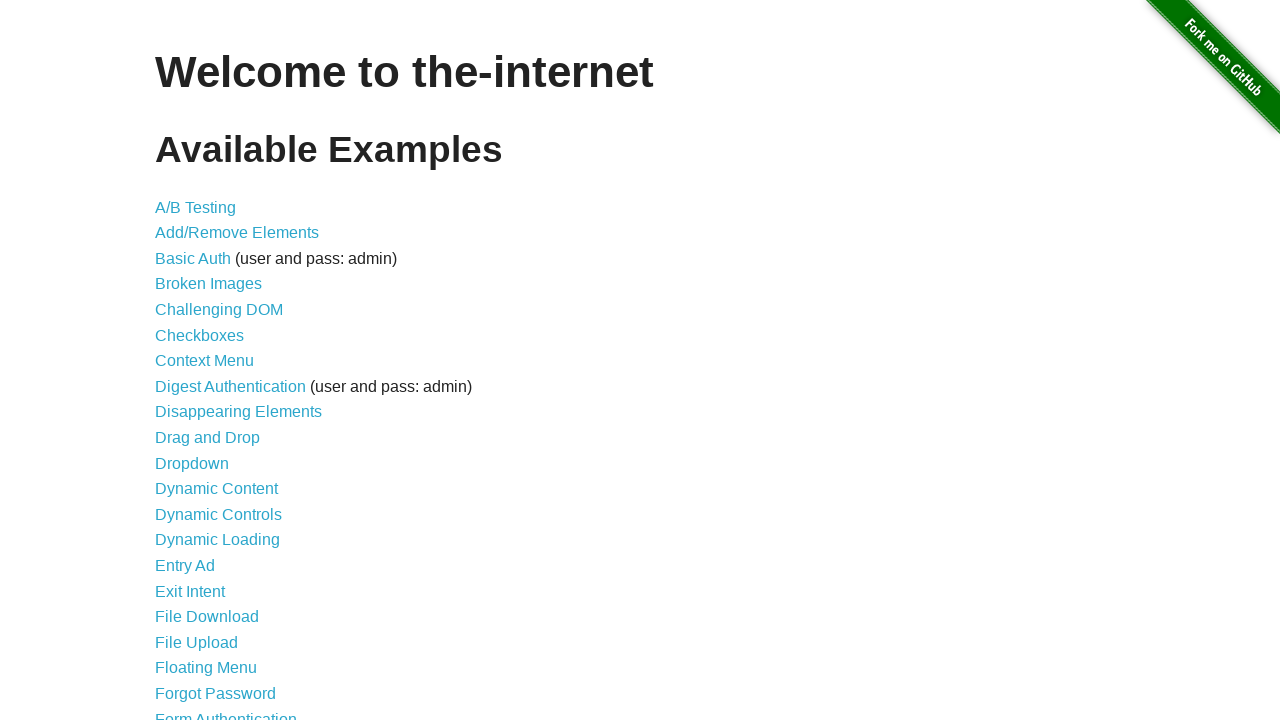

Clicked on 'Sortable Data Tables' link at (230, 574) on a:has-text('Sortable Data Tables')
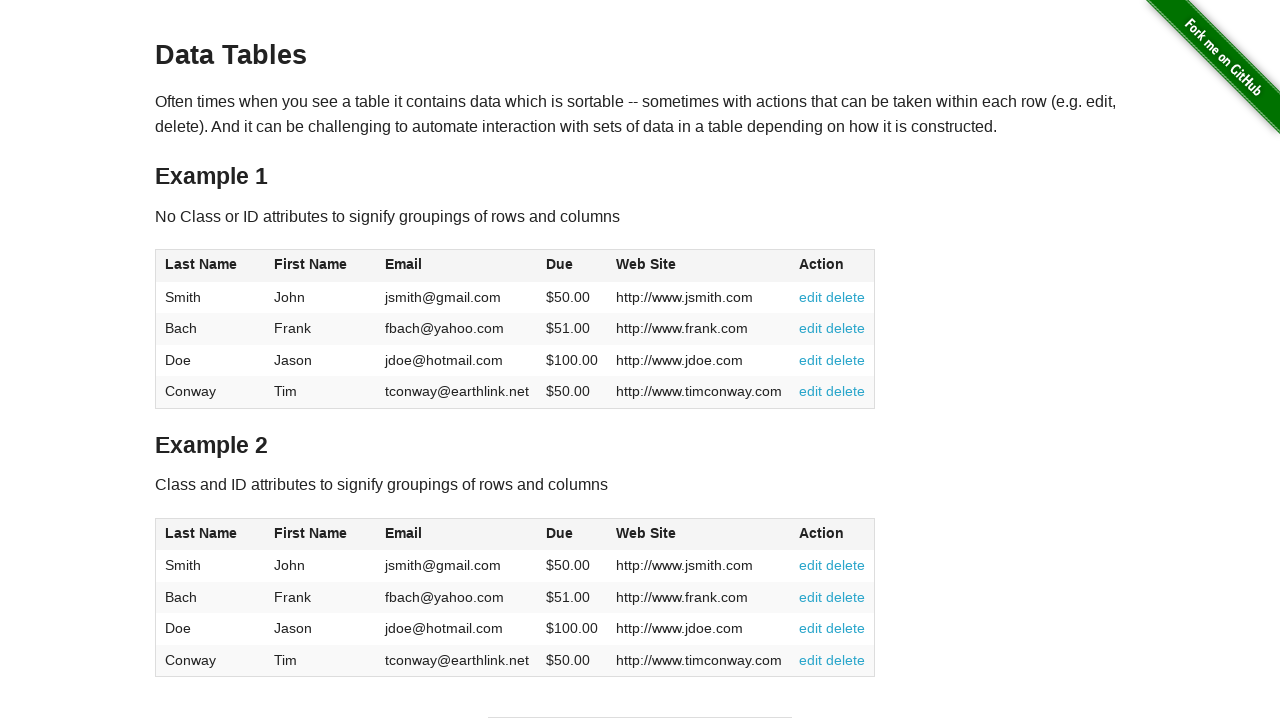

Table #table1 loaded
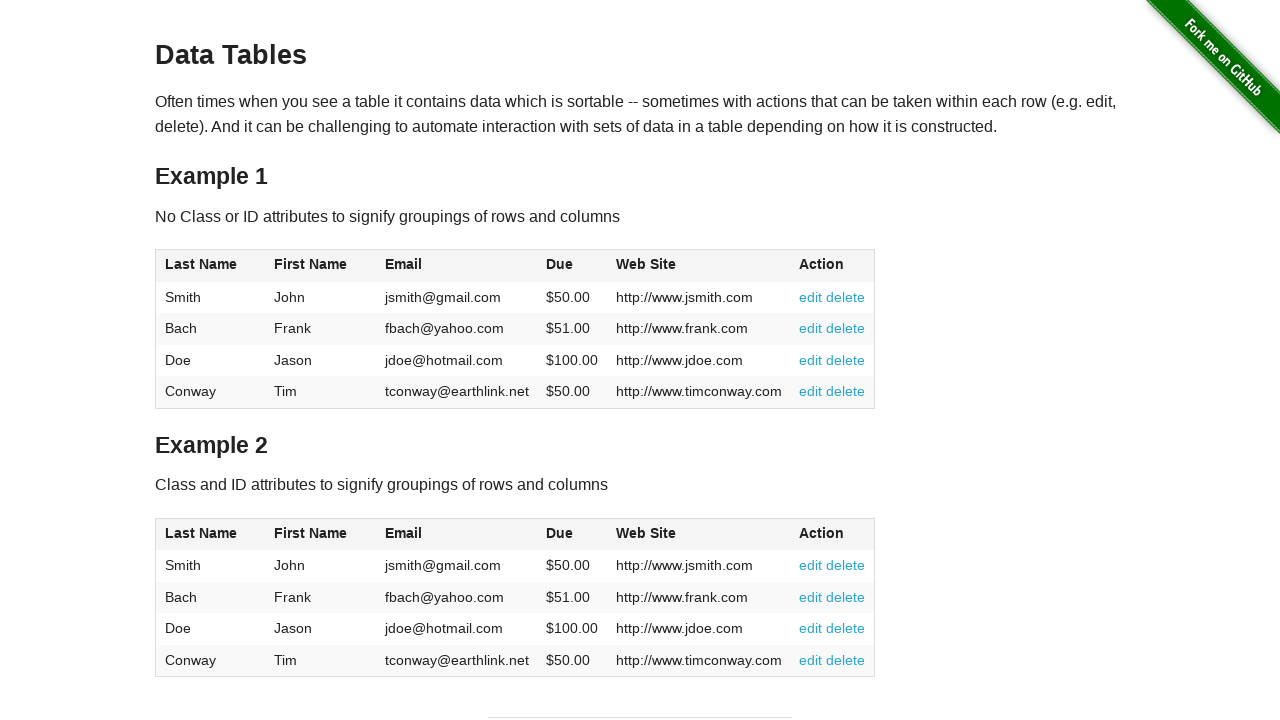

Retrieved First Name column cell values from table
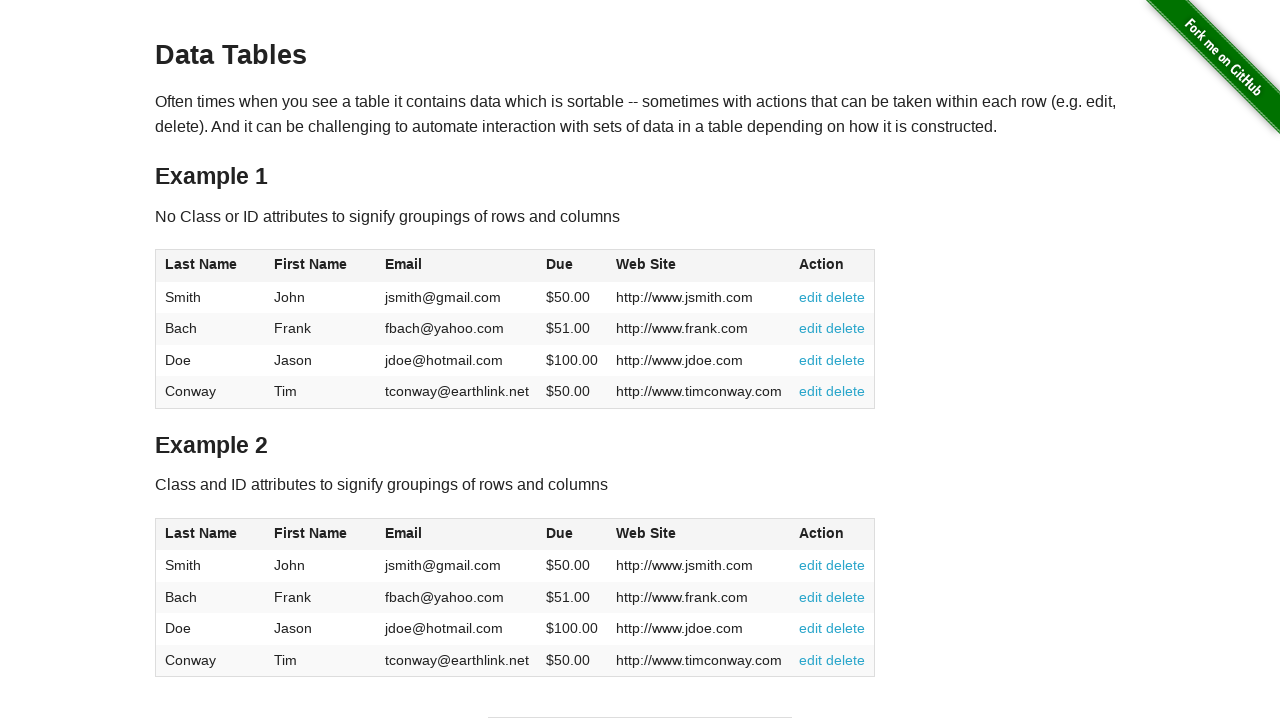

Validated First Name row 0: 'John' matches expected 'John'
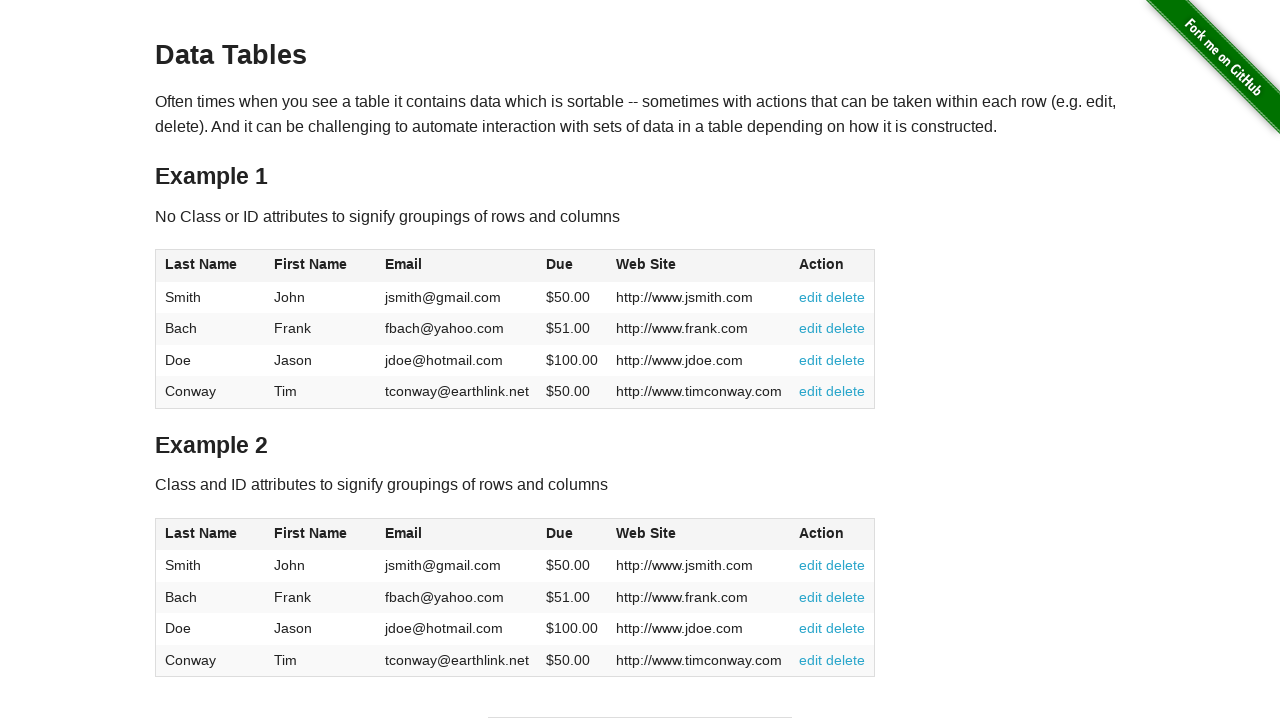

Validated First Name row 1: 'Frank' matches expected 'Frank'
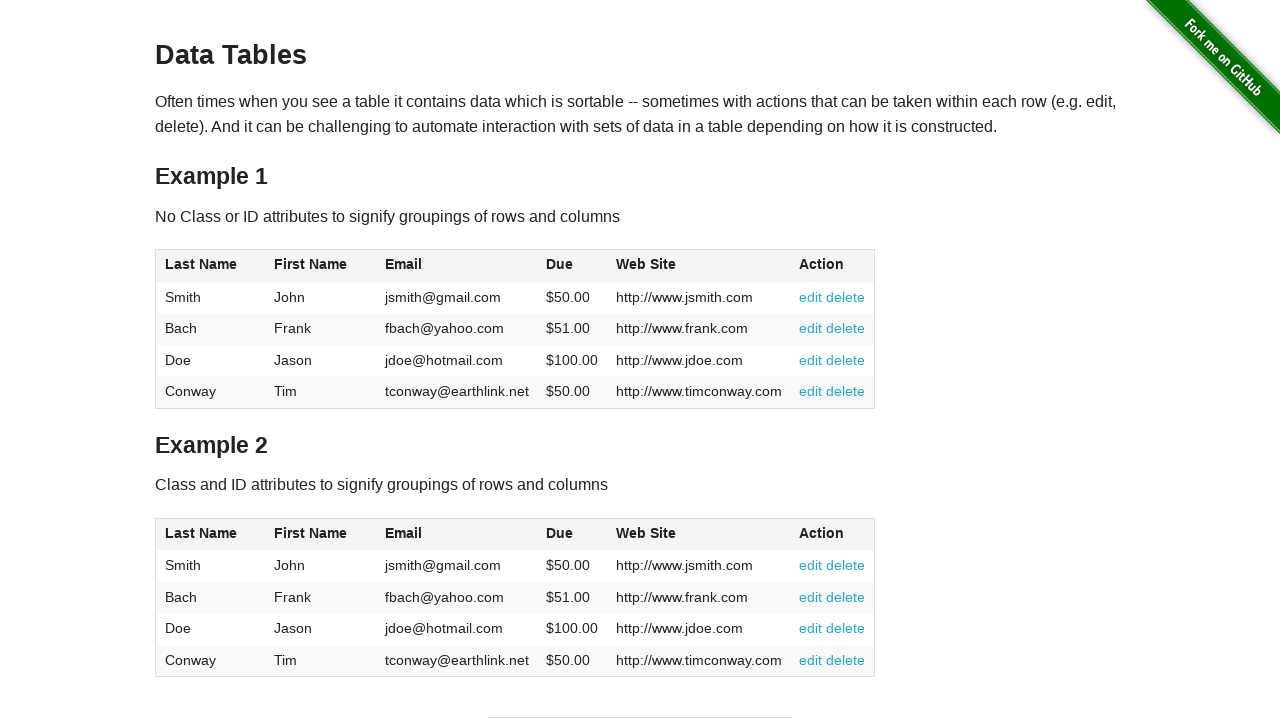

Validated First Name row 2: 'Jason' matches expected 'Jason'
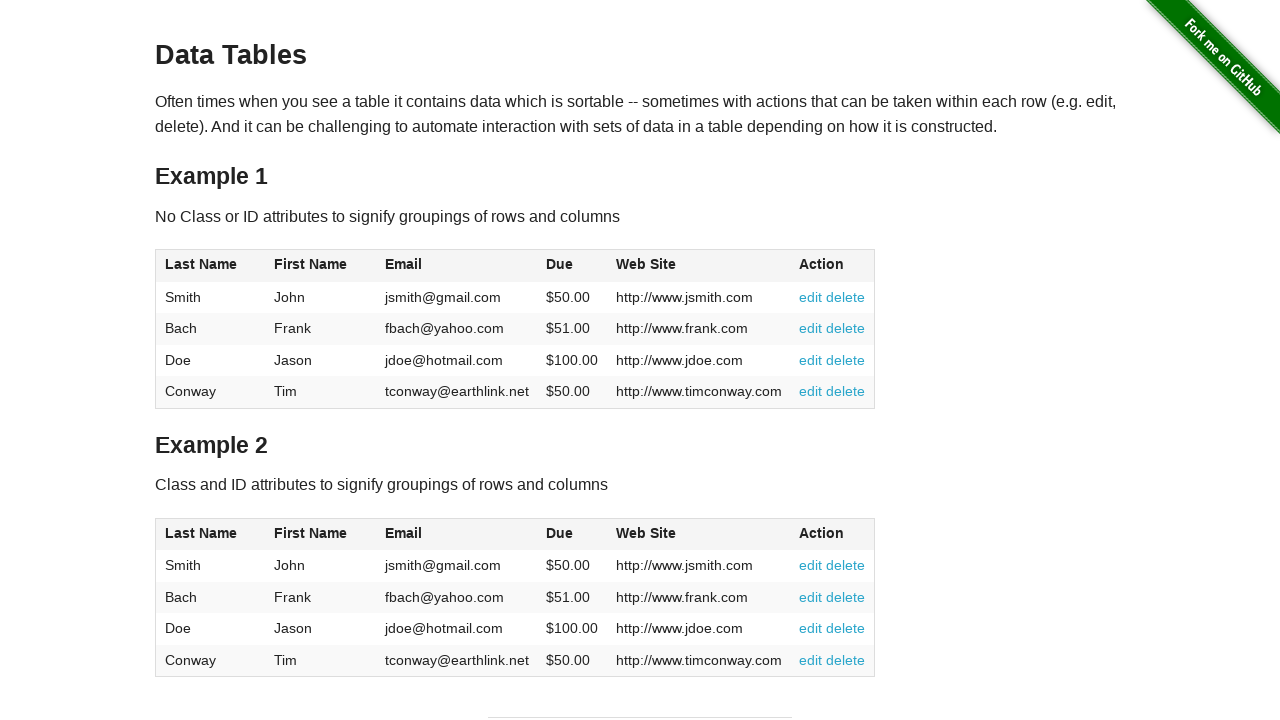

Validated First Name row 3: 'Tim' matches expected 'Tim'
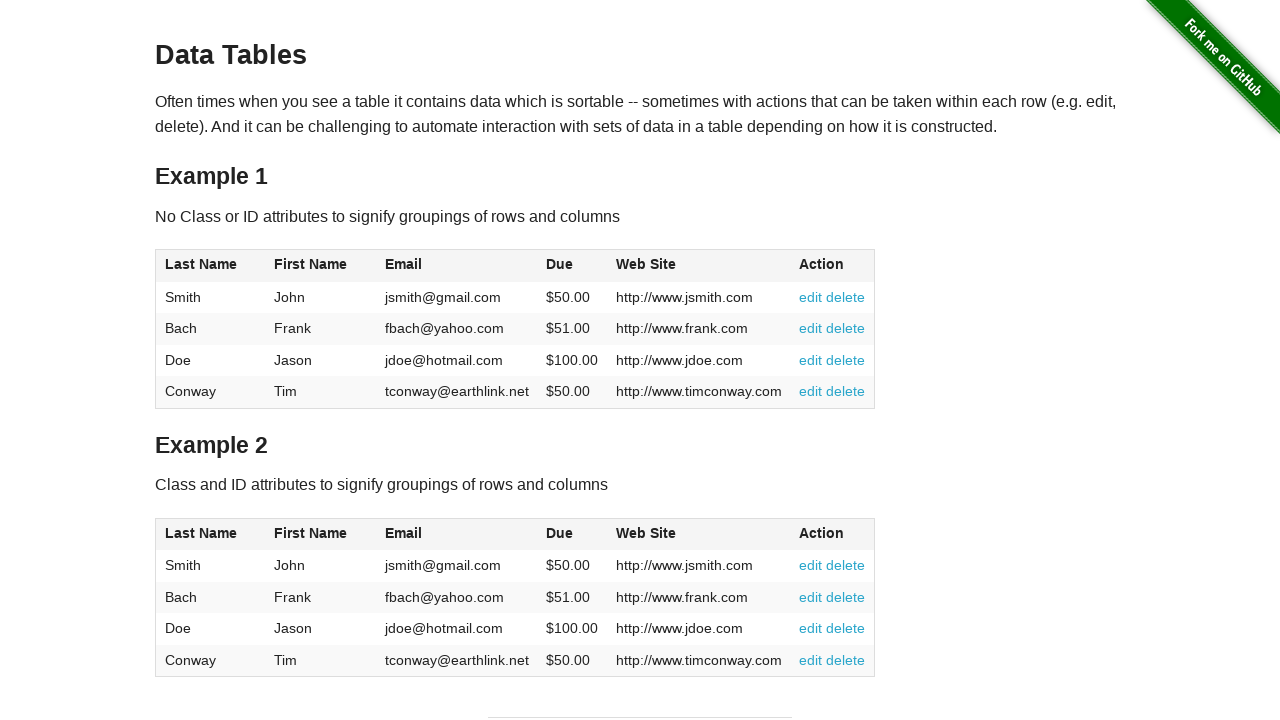

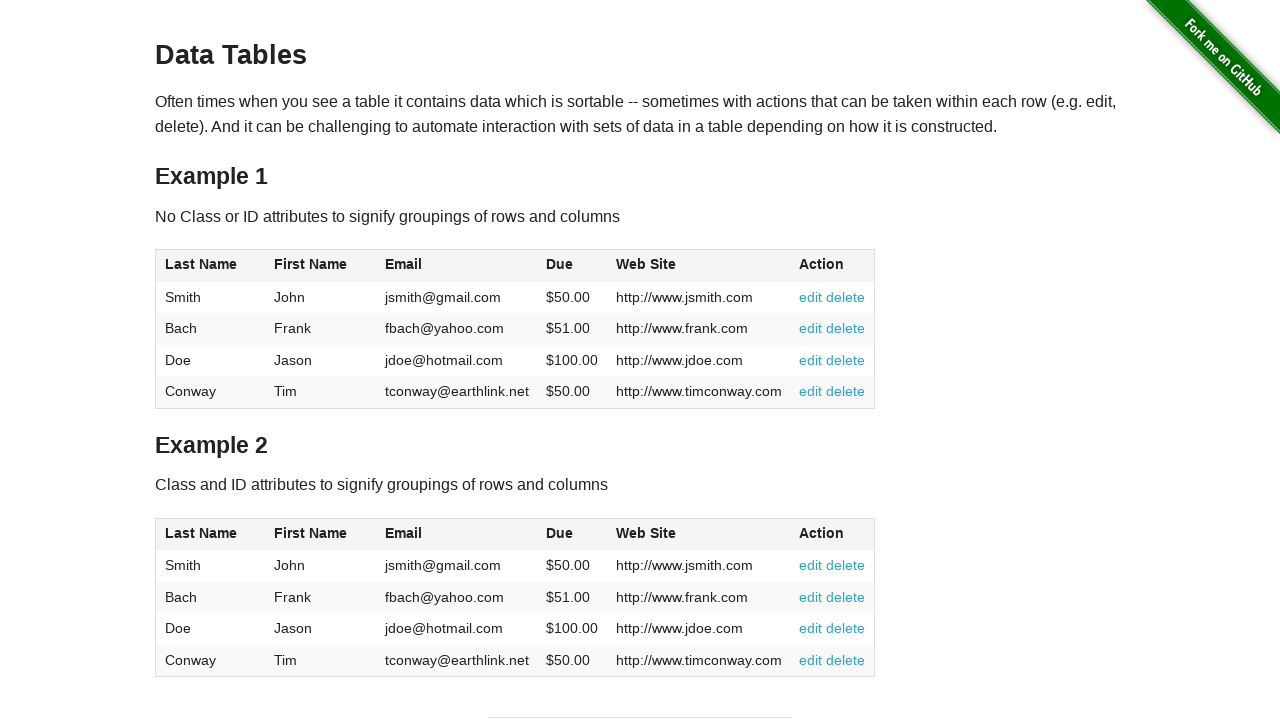